Tests various select/dropdown components on a form by selecting options from different types of dropdowns including standard select, custom dropdowns, and multi-select elements

Starting URL: https://www.leafground.com/select.xhtml

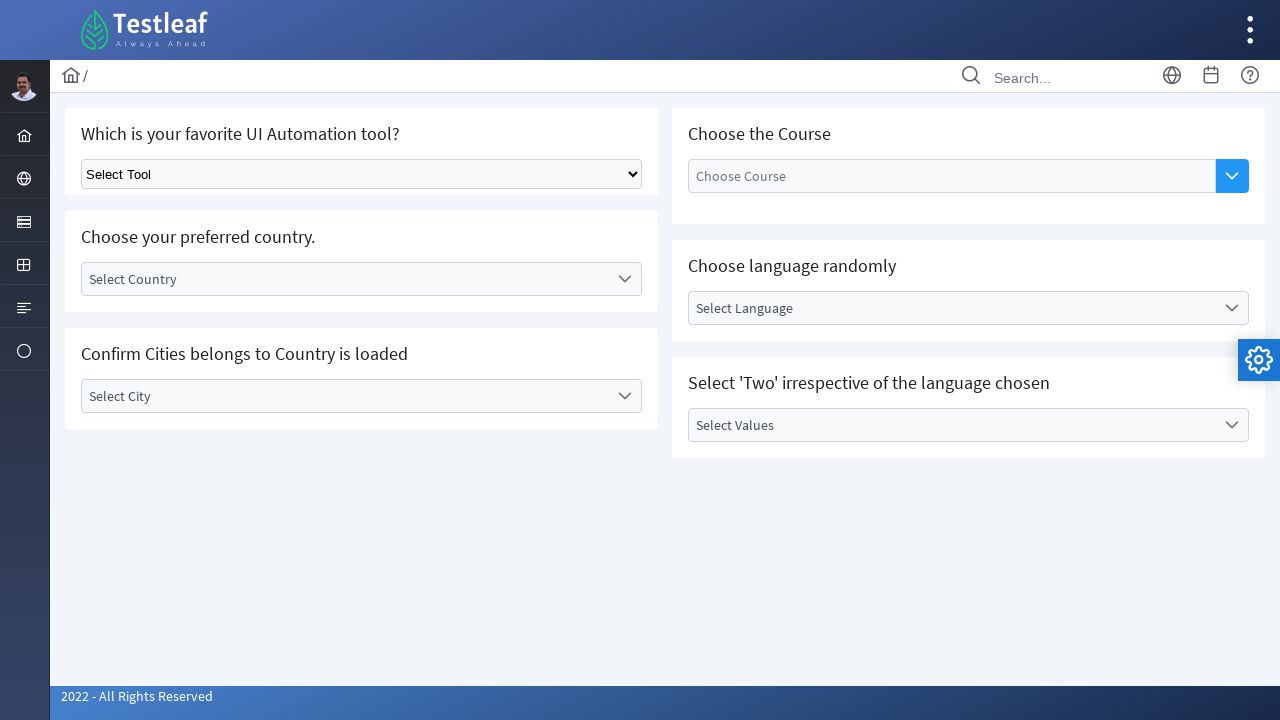

Selected 'Selenium' from the standard dropdown on select.ui-selectonemenu
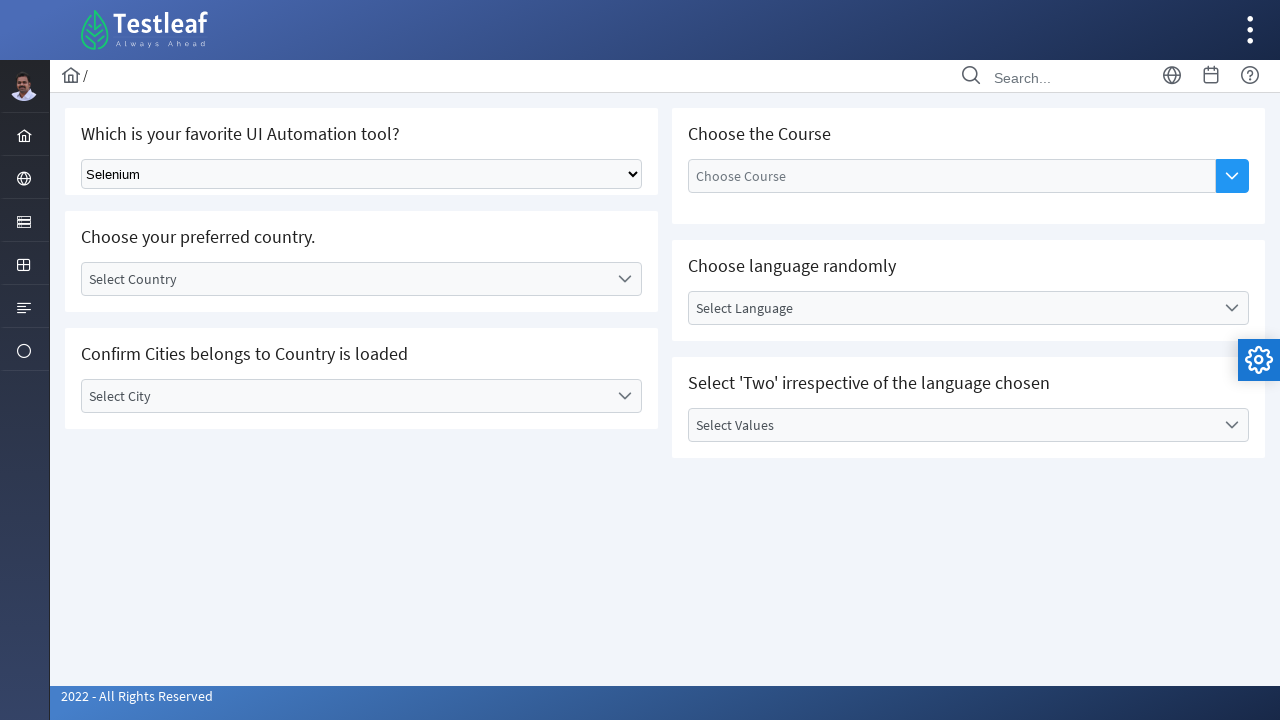

Clicked on country dropdown label at (345, 279) on label#j_idt87\:country_label
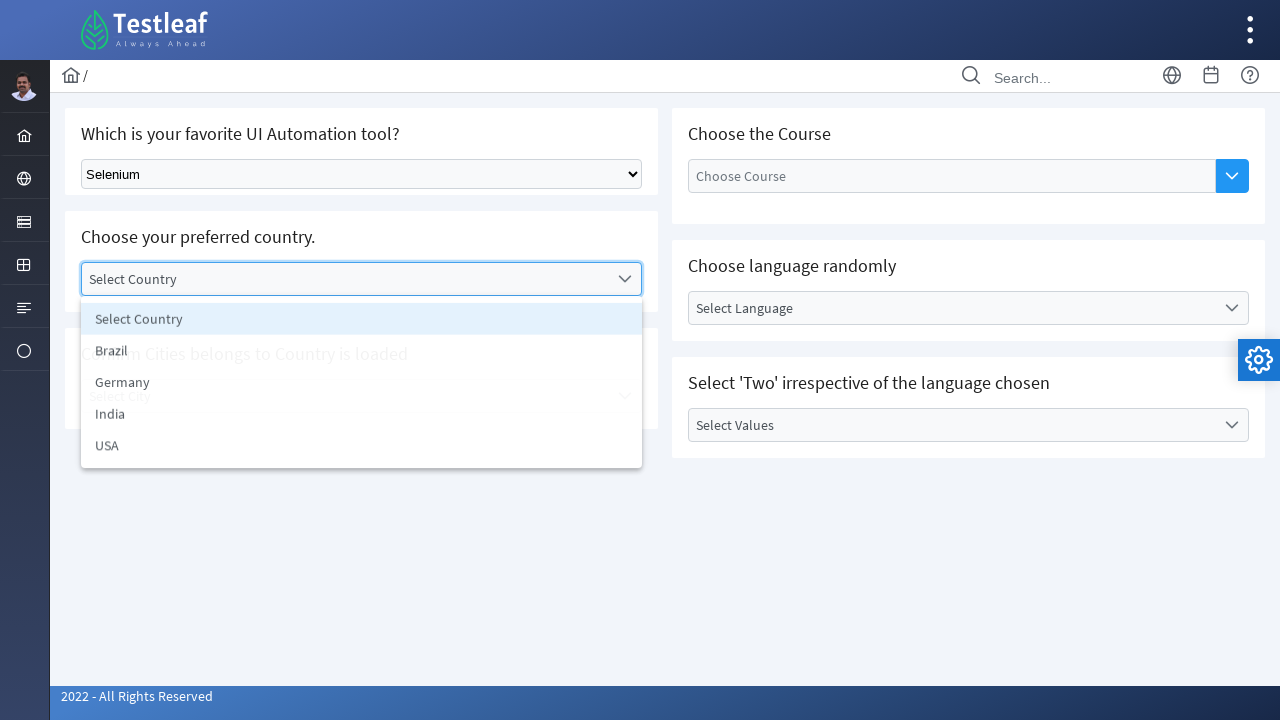

Selected 'India' from country dropdown at (362, 415) on li:text('India')
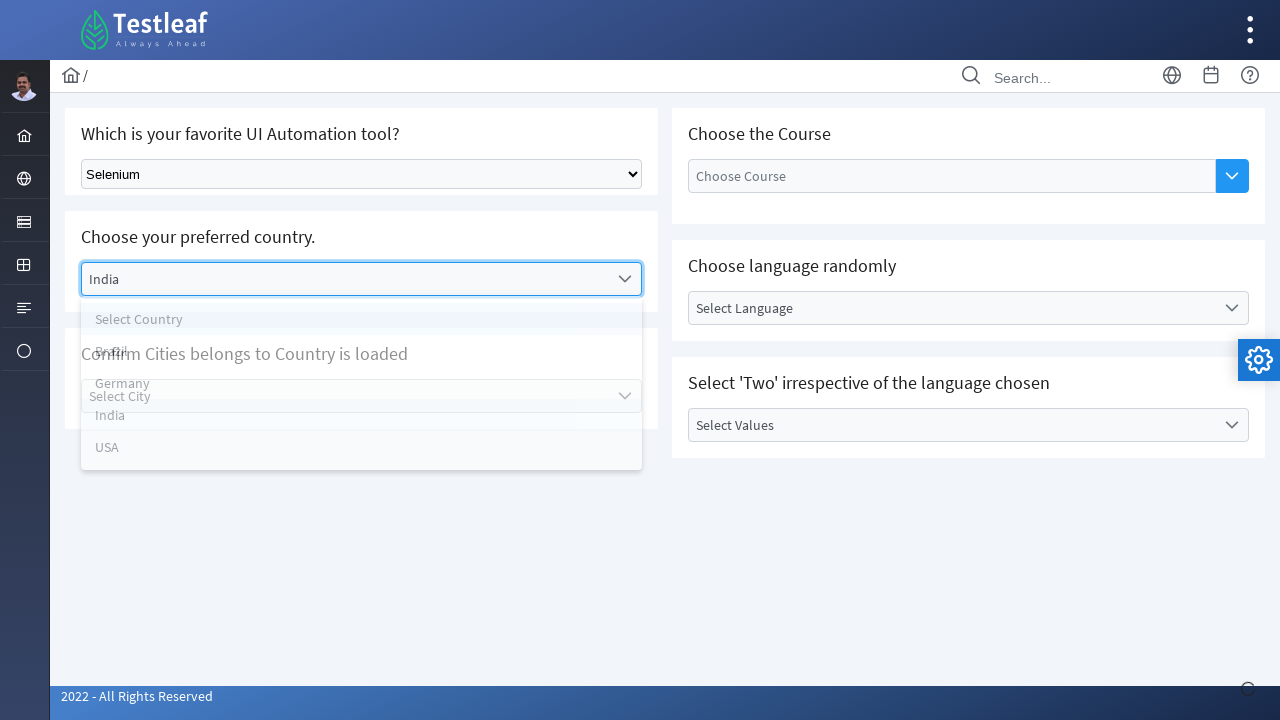

Clicked on city dropdown label at (345, 396) on label:text('Select City')
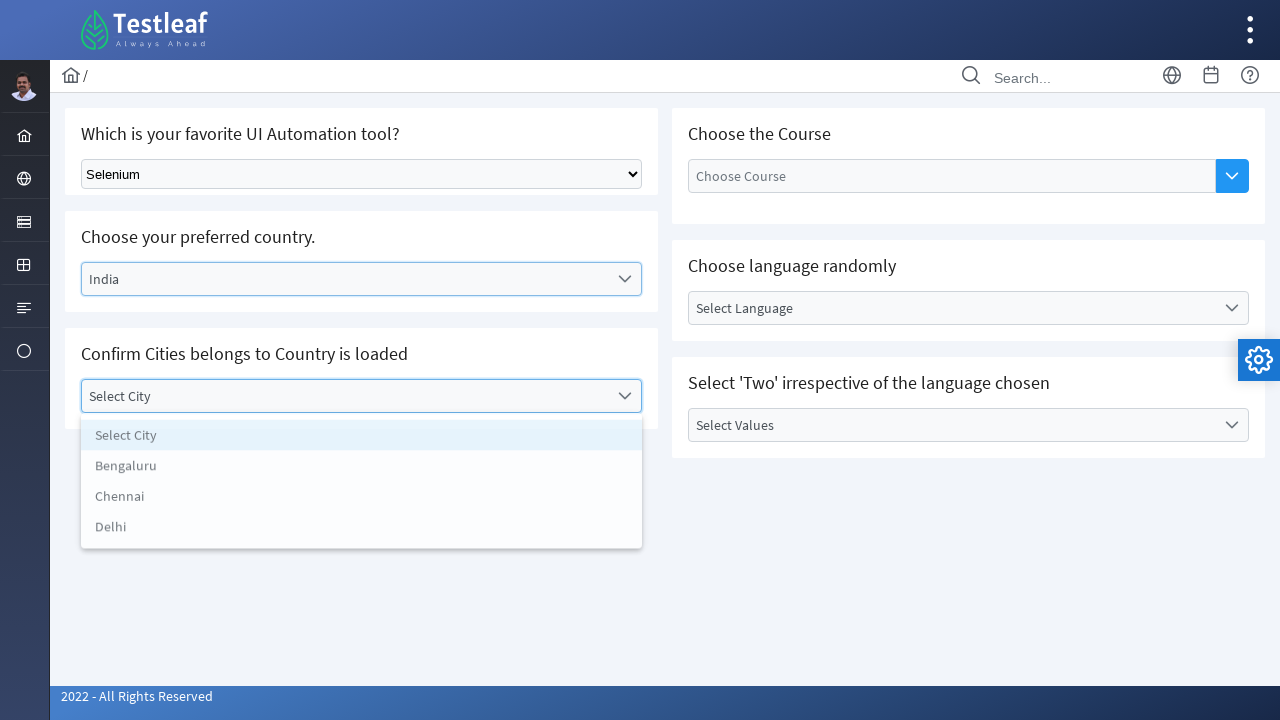

Selected 'Chennai' from city dropdown at (362, 500) on li[data-label='Chennai']
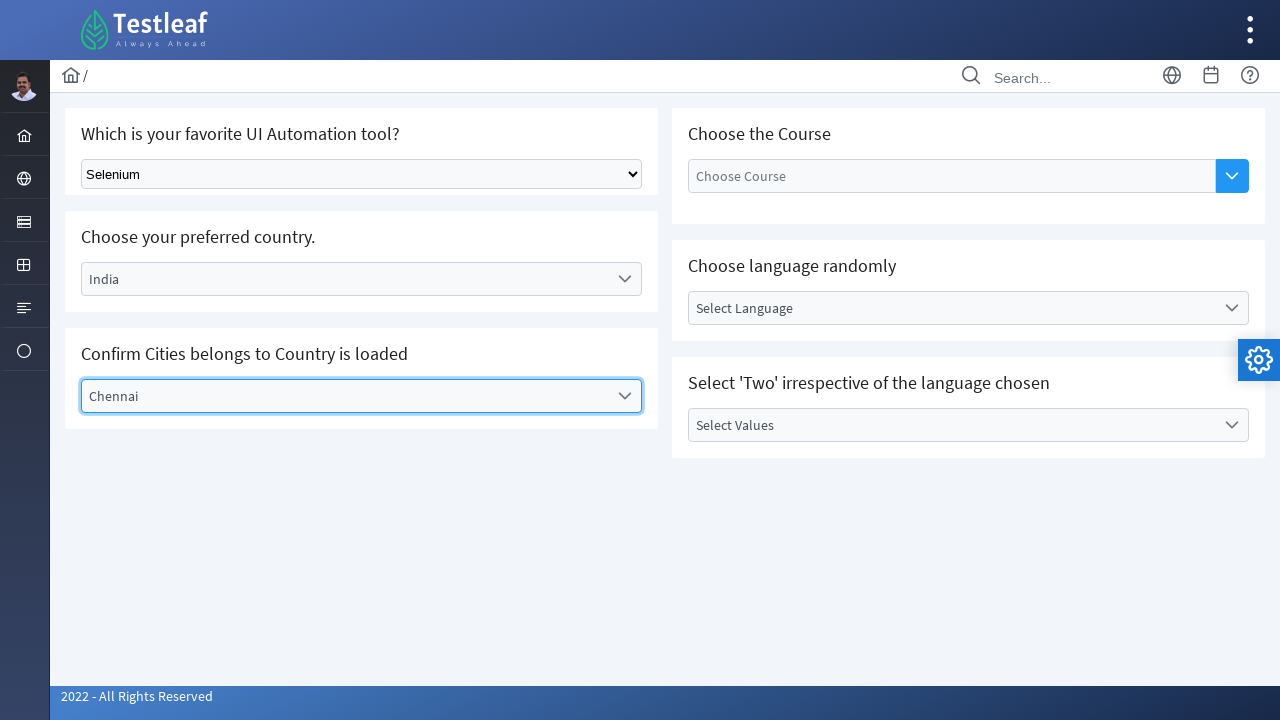

Clicked 'Show Options' button to open course dropdown at (1232, 176) on button[aria-label='Show Options']
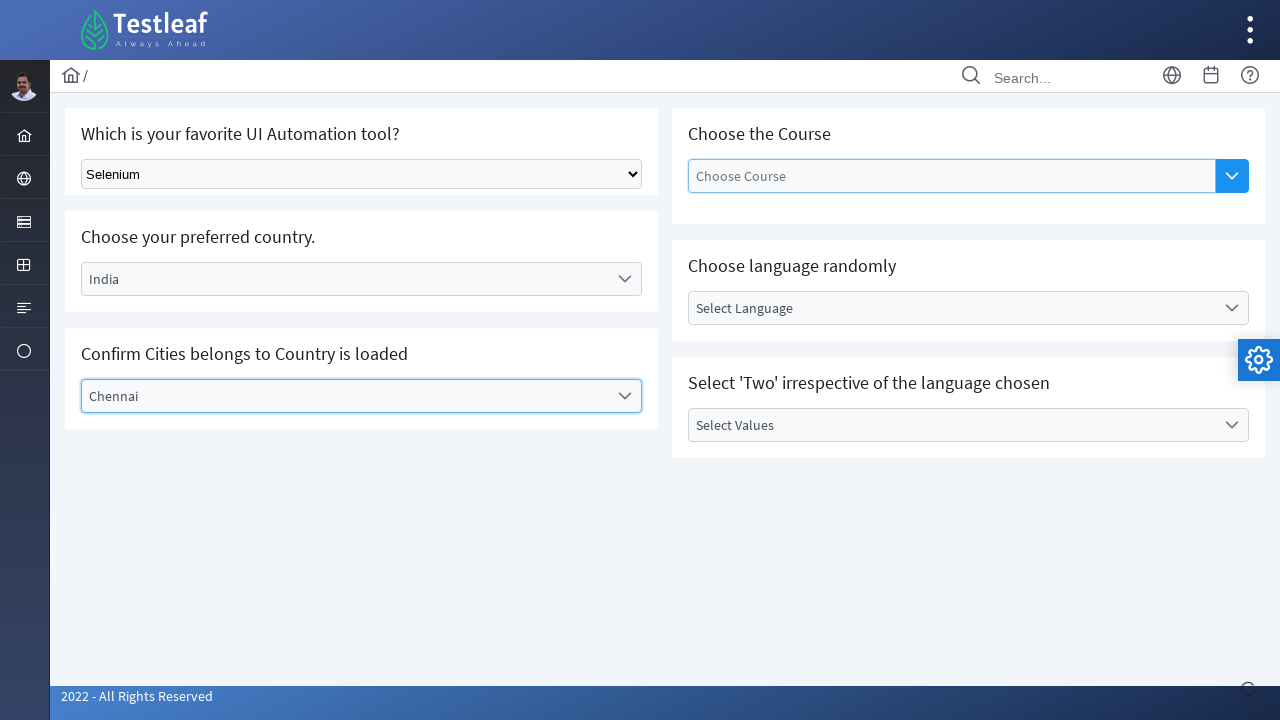

Selected 'Selenium WebDriver' from course dropdown at (952, 278) on li:text('Selenium WebDriver')
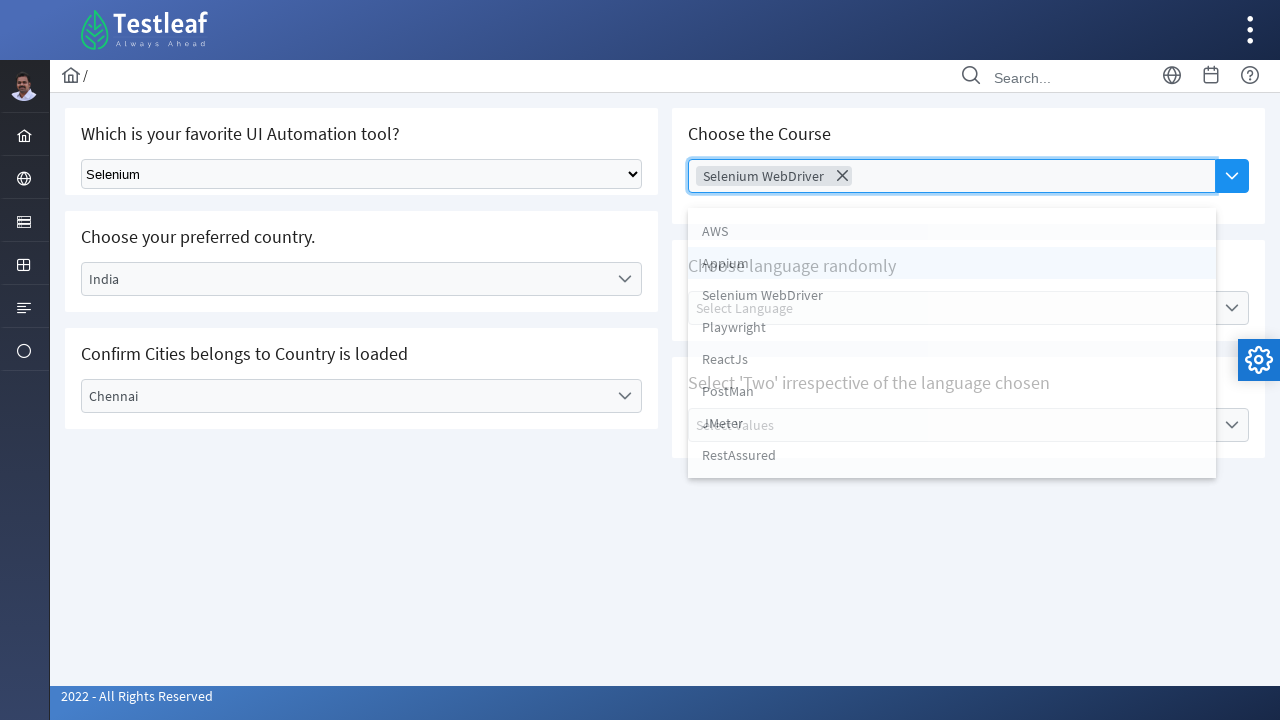

Clicked 'Show Options' button to open course dropdown again for multi-select at (1232, 176) on button[aria-label='Show Options']
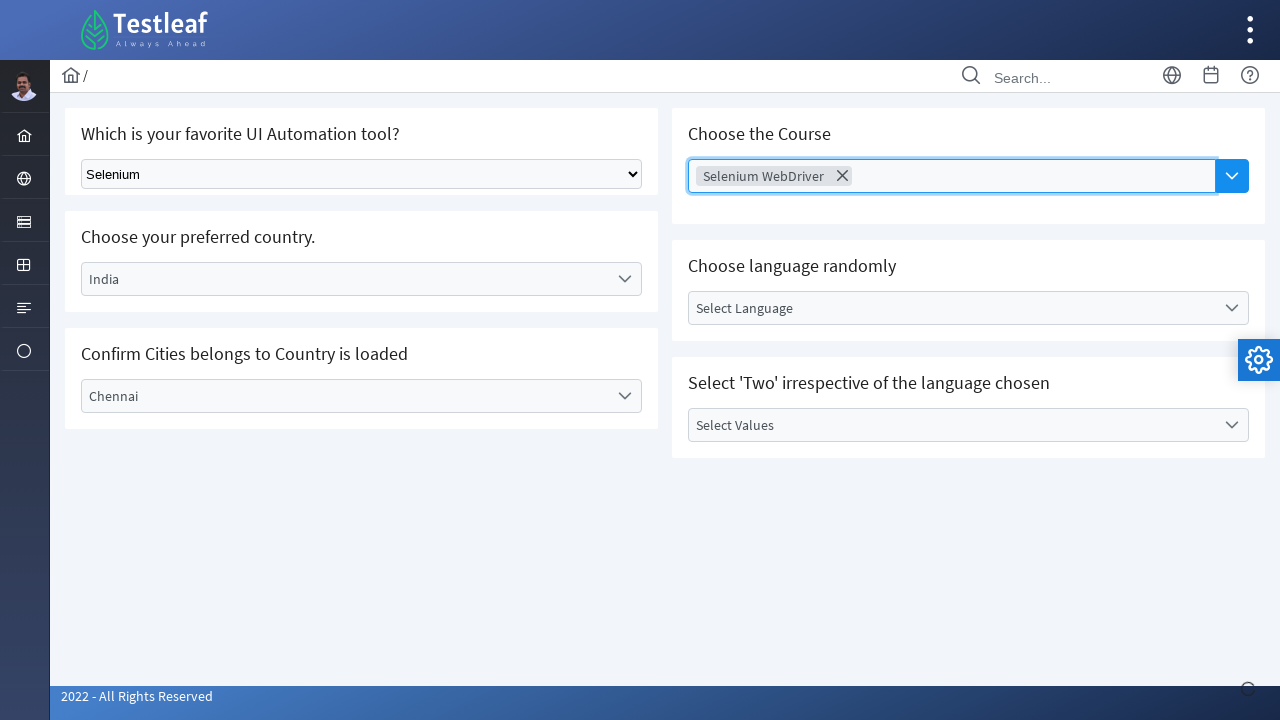

Selected 'JMeter' as additional course in multi-select at (952, 423) on li:text('JMeter')
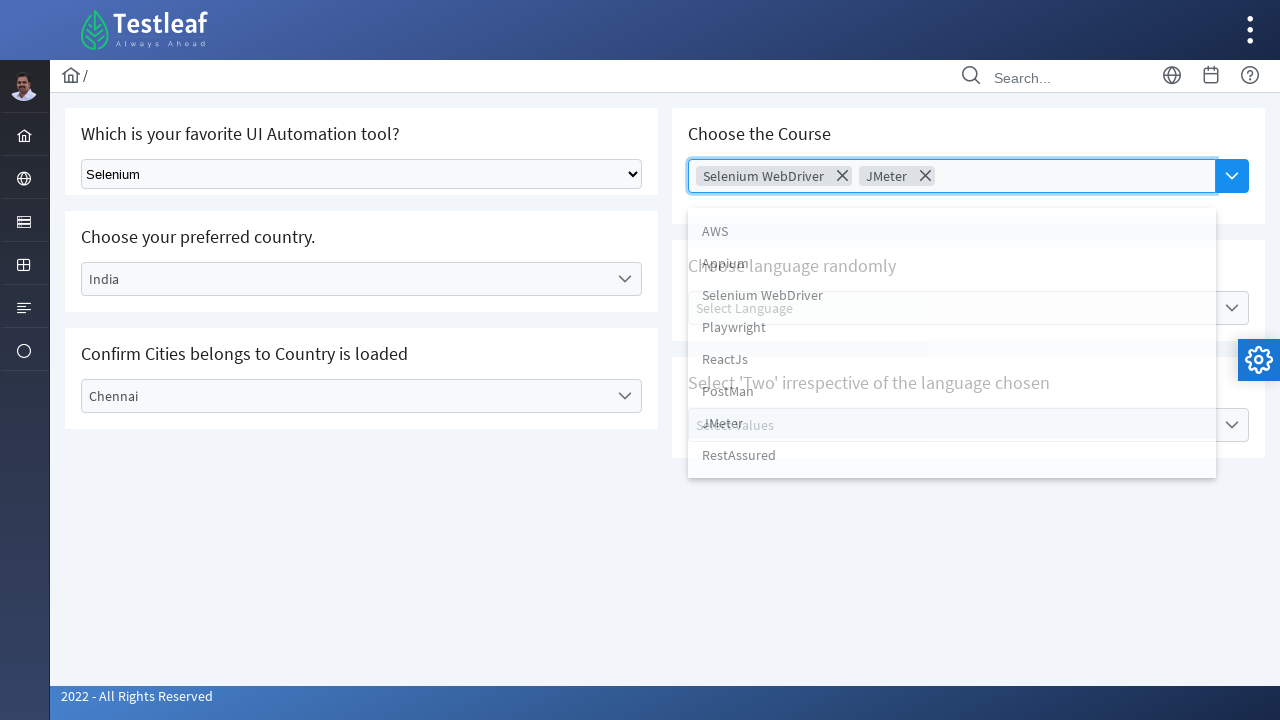

Clicked on language dropdown at (968, 308) on #j_idt87\:lang
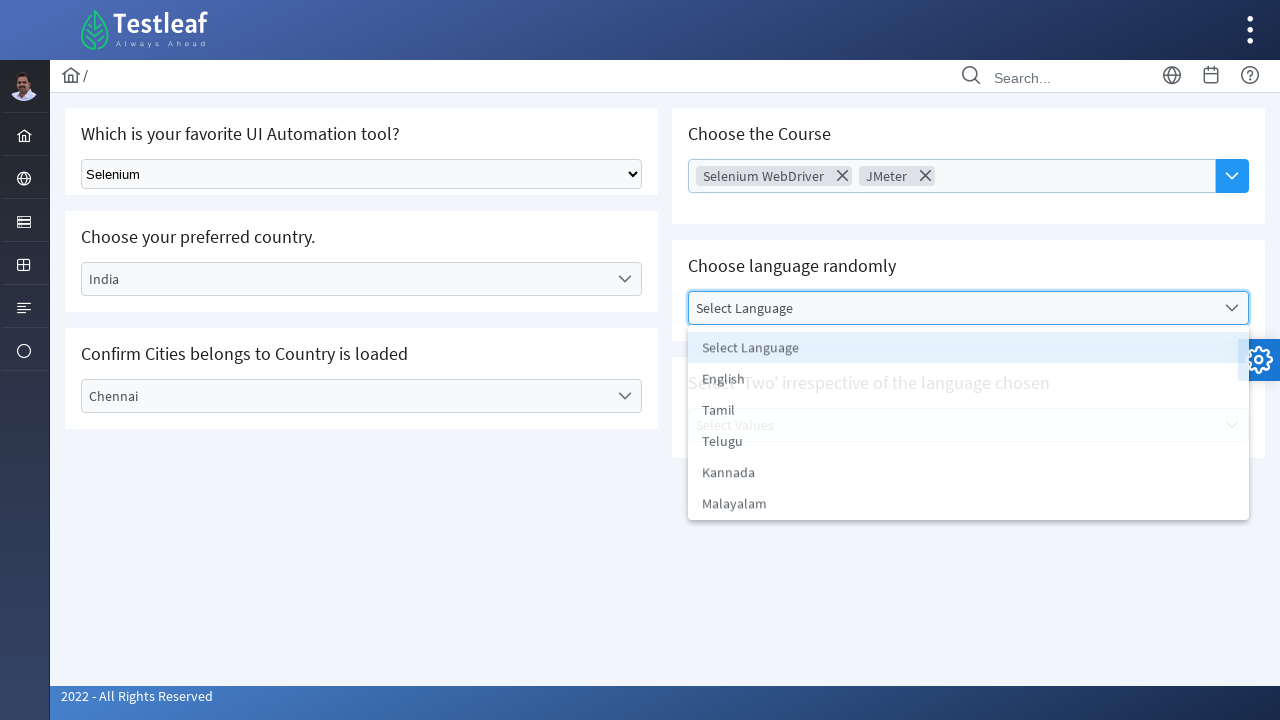

Selected language option from dropdown at (968, 380) on #j_idt87\:lang_1
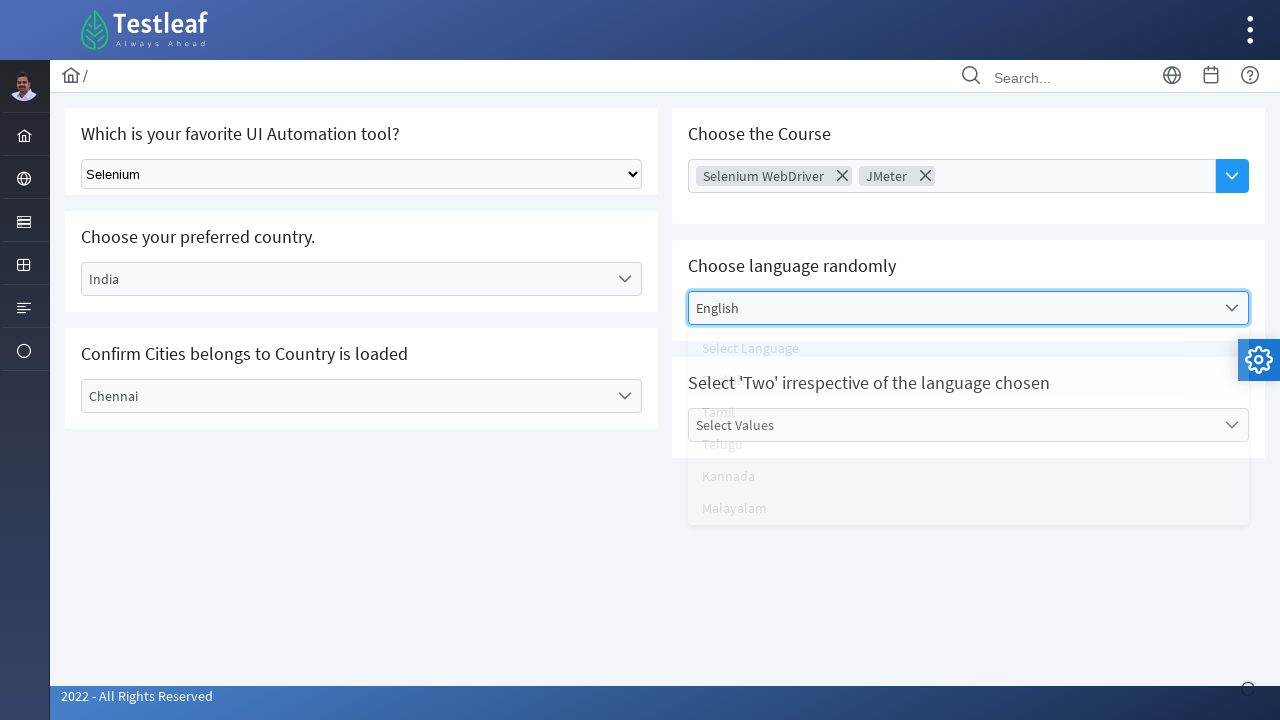

Clicked on value dropdown at (968, 425) on div#j_idt87\:value
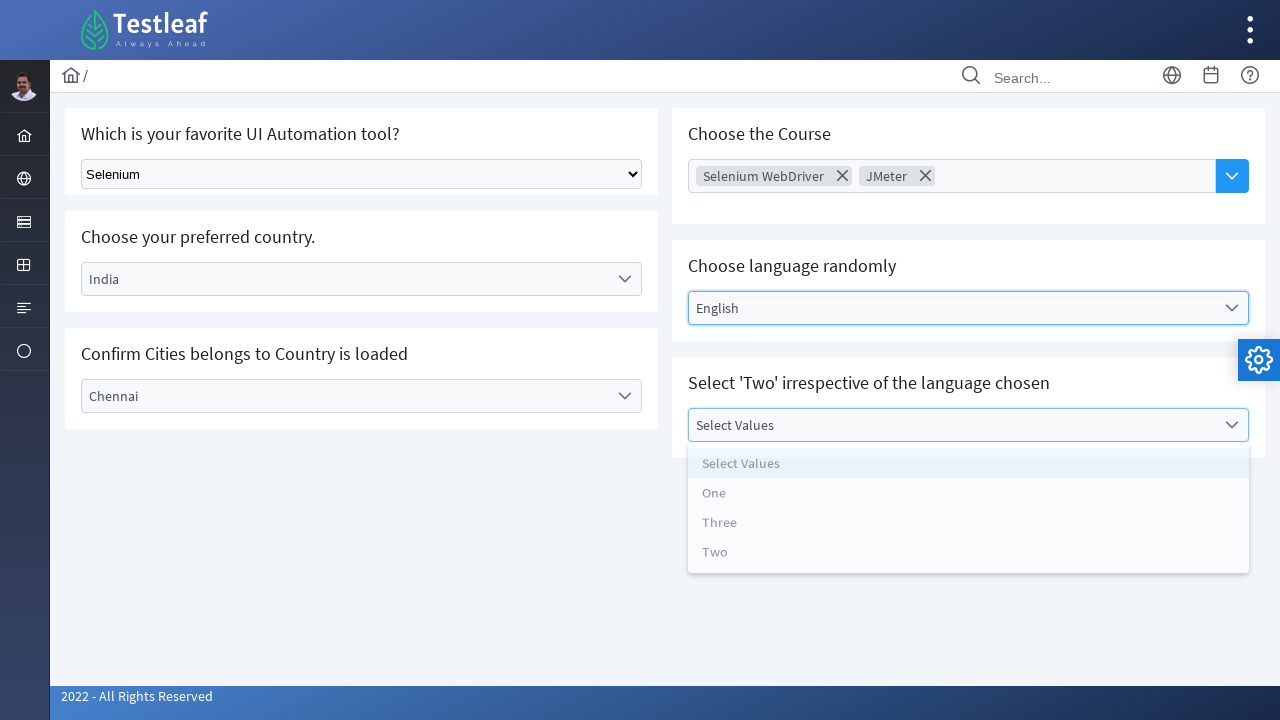

Selected 'Two' from value dropdown at (968, 561) on li:text('Two')
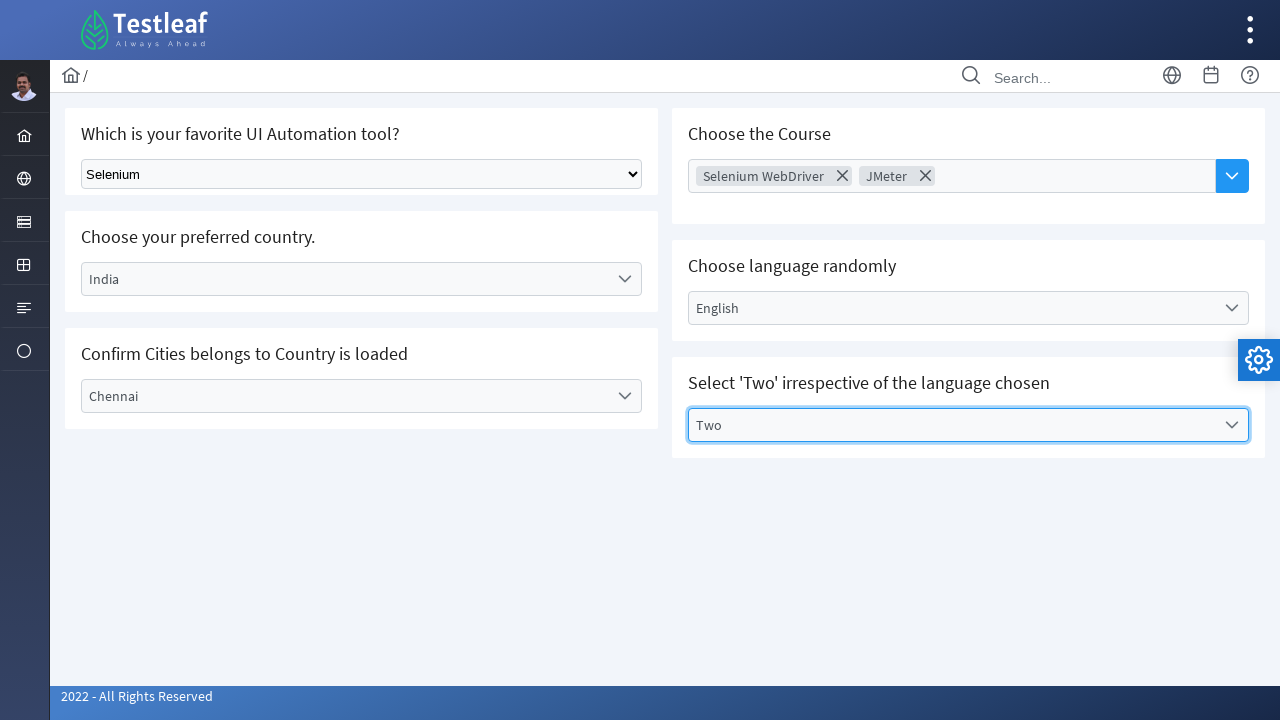

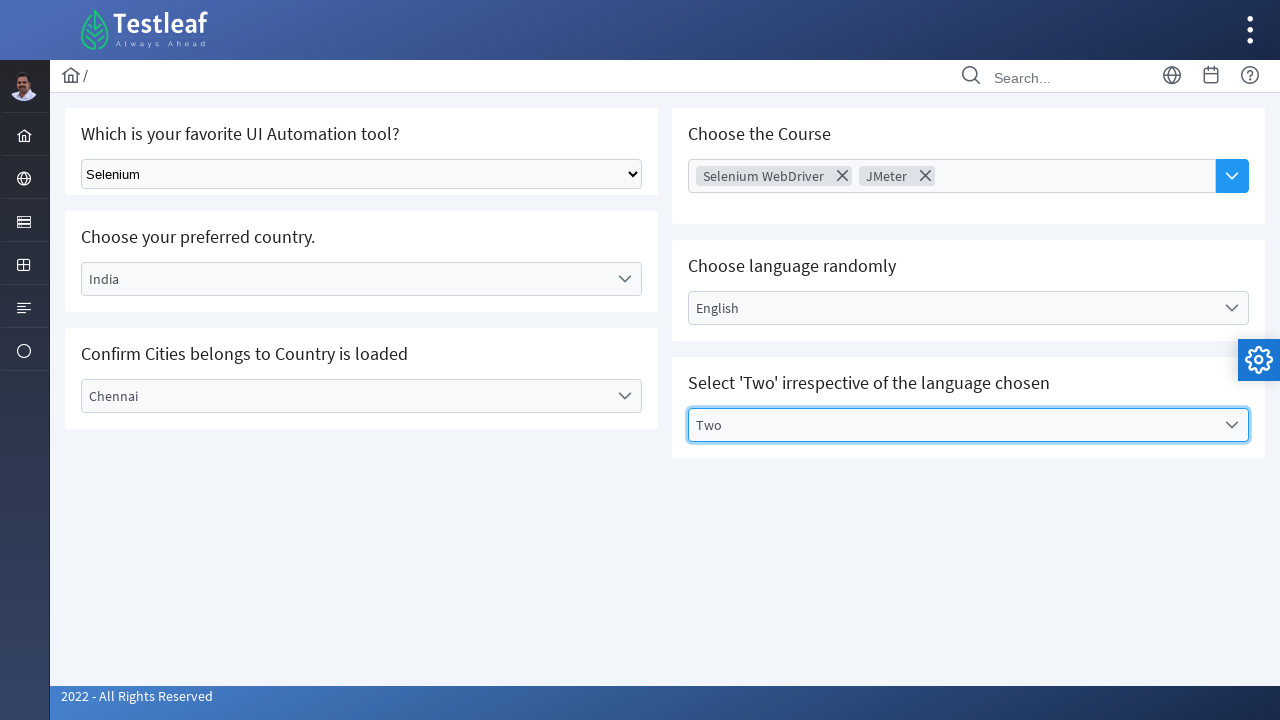